Navigates to the Playwright homepage, clicks the "Get started" link, and verifies the Installation heading is visible

Starting URL: https://playwright.dev/

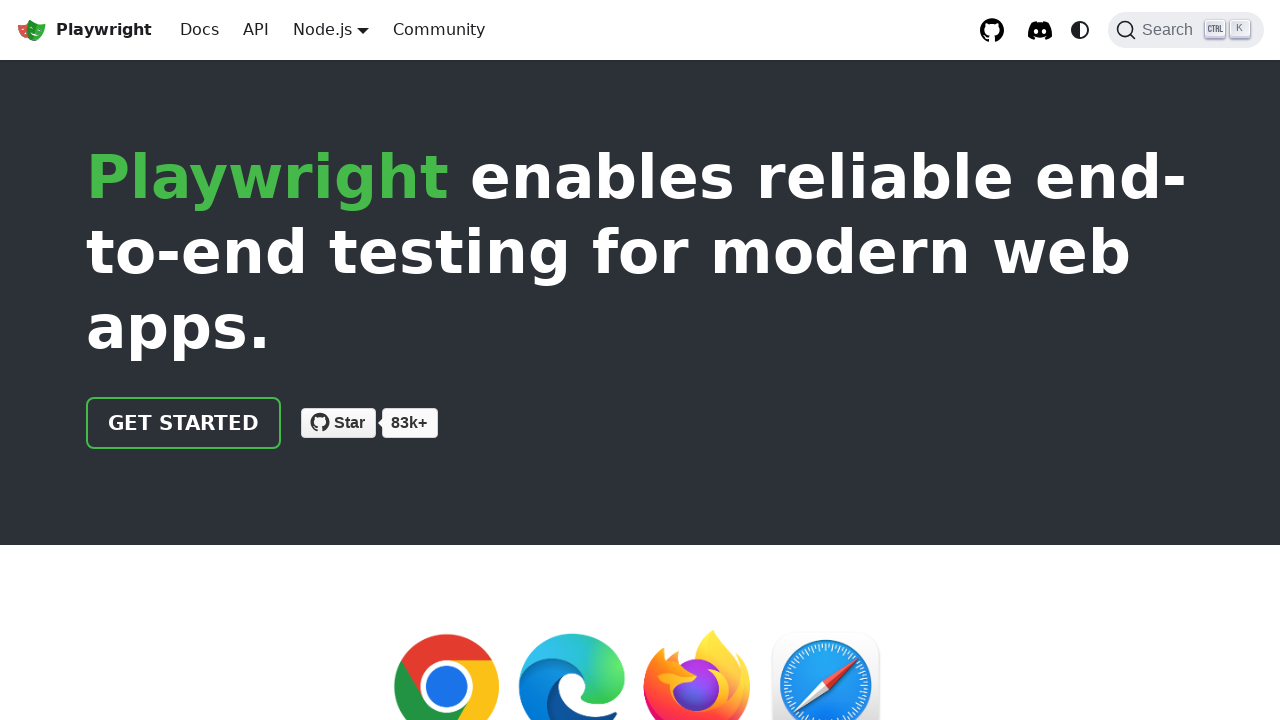

Clicked 'Get started' link on Playwright homepage at (184, 423) on internal:role=link[name="Get started"i]
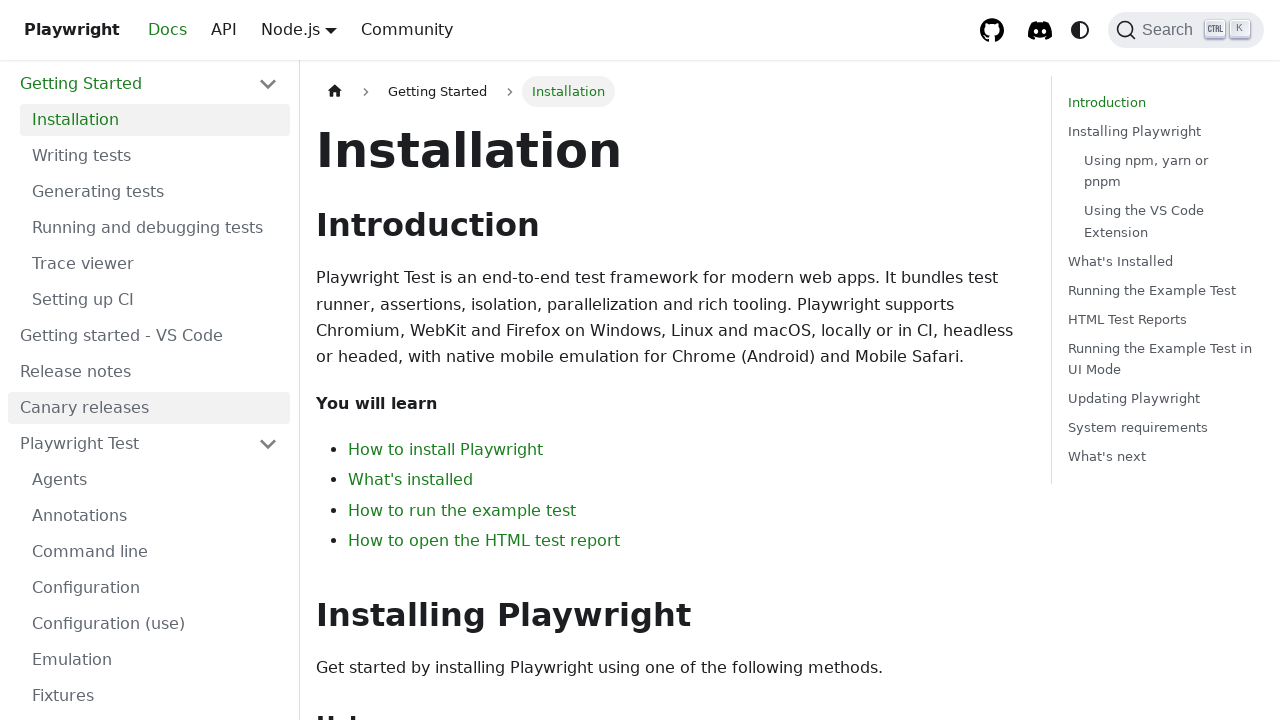

Verified Installation heading is visible
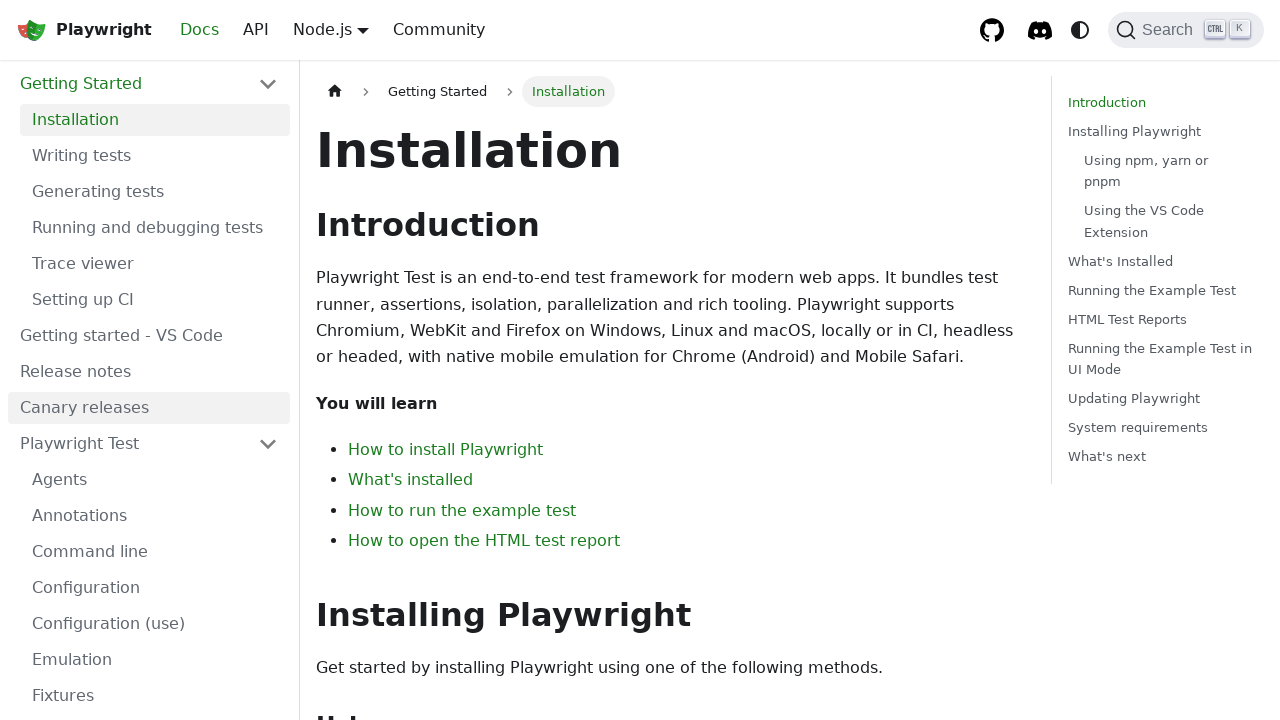

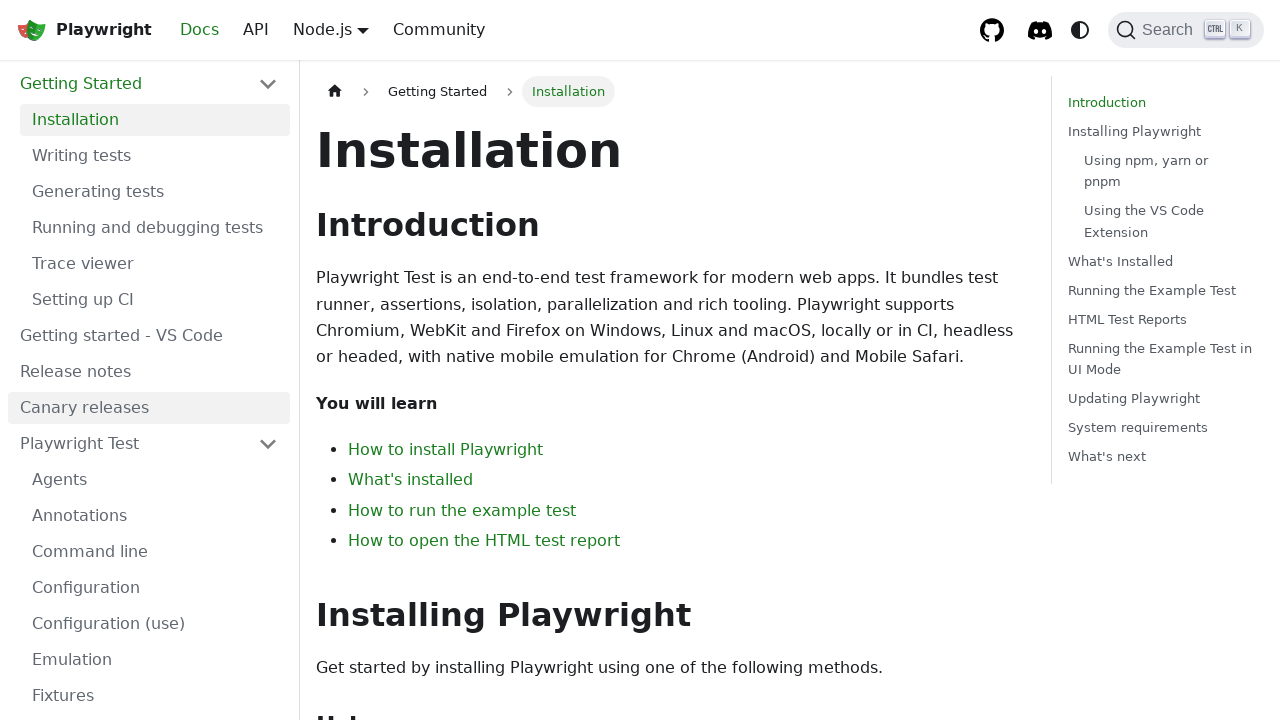